Tests window handling functionality by clicking a link that opens a new window, switching between windows, and verifying the window switching works correctly

Starting URL: https://the-internet.herokuapp.com/windows

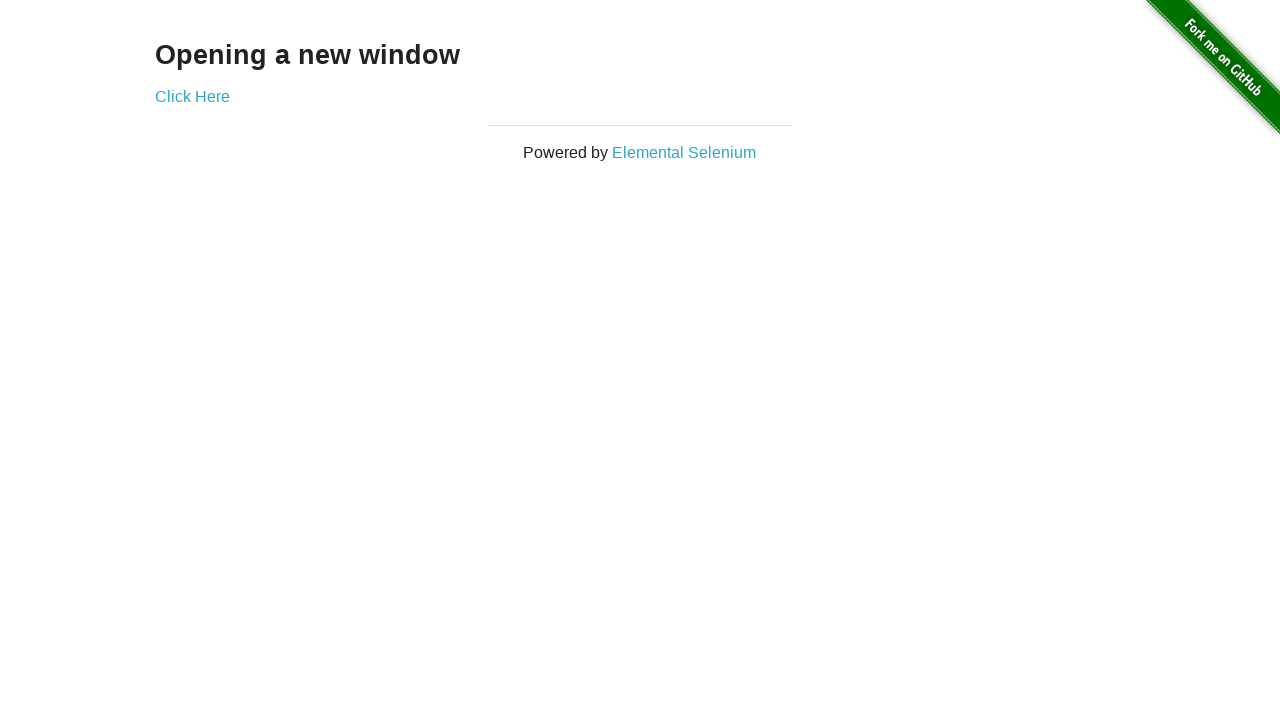

Clicked 'Click Here' link to open a new window at (192, 96) on text='Click Here'
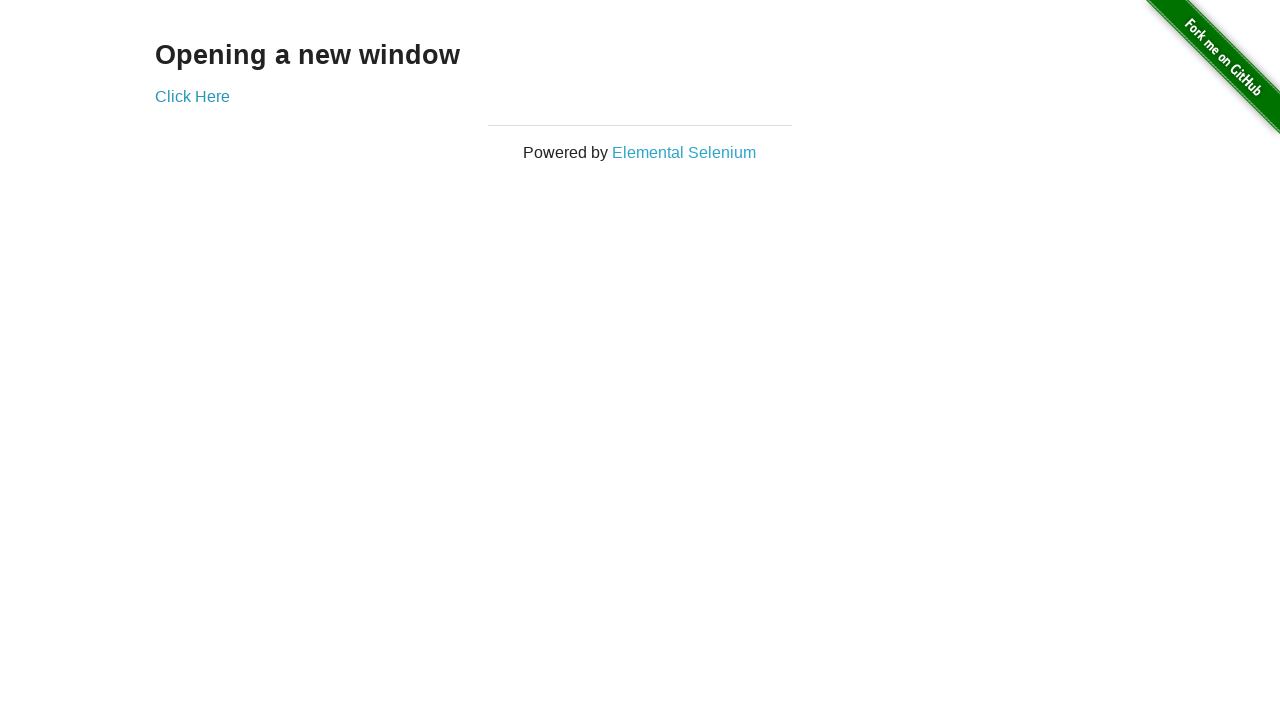

New window opened and captured
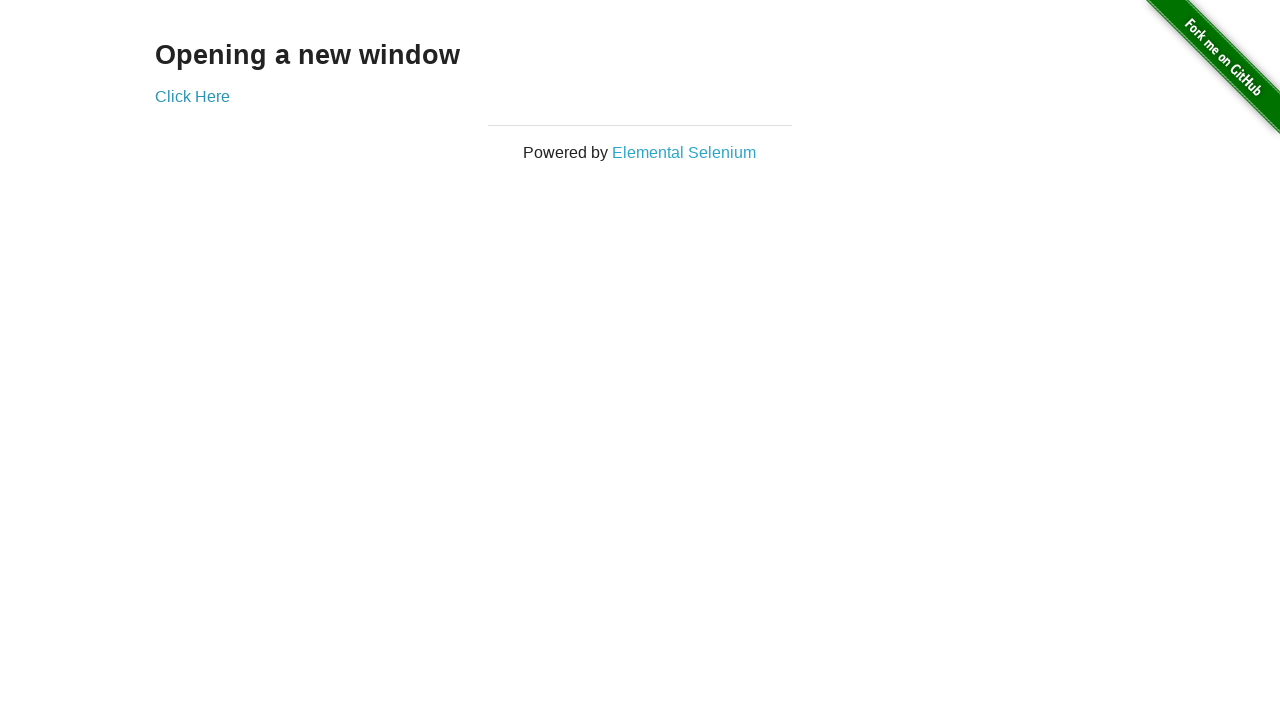

New window fully loaded
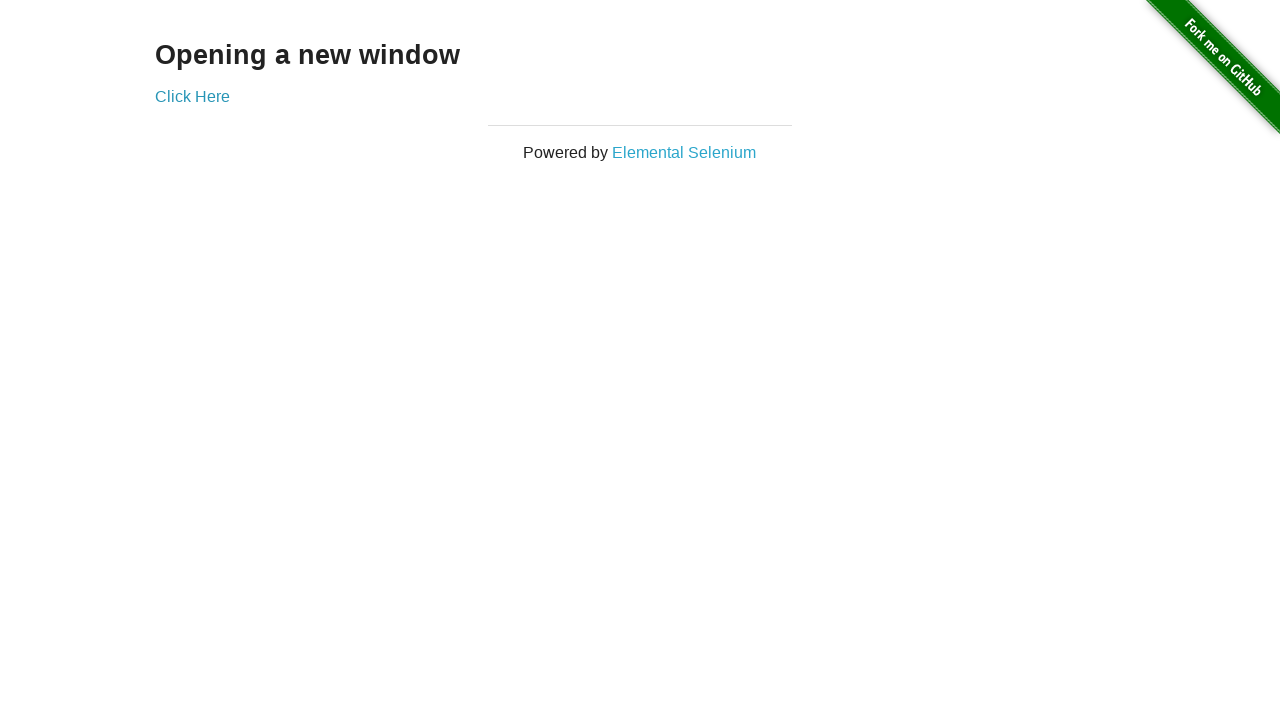

Retrieved new window title: New Window
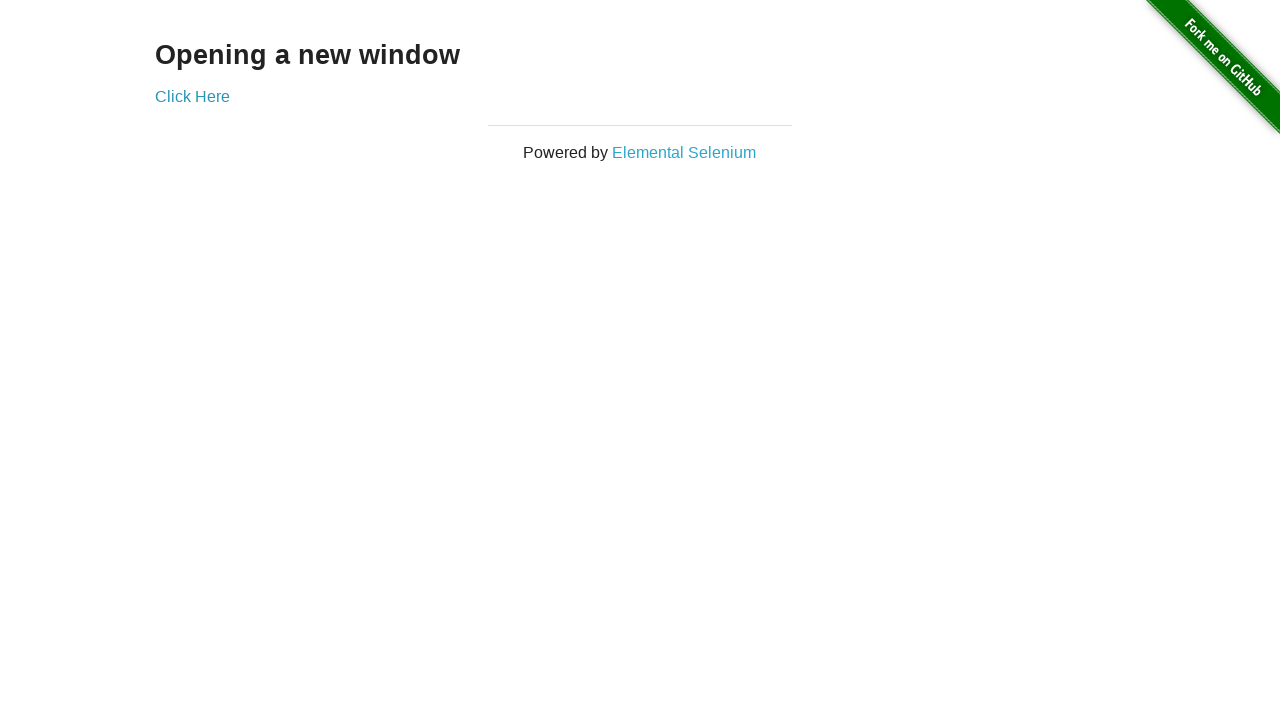

Retrieved main window title: The Internet
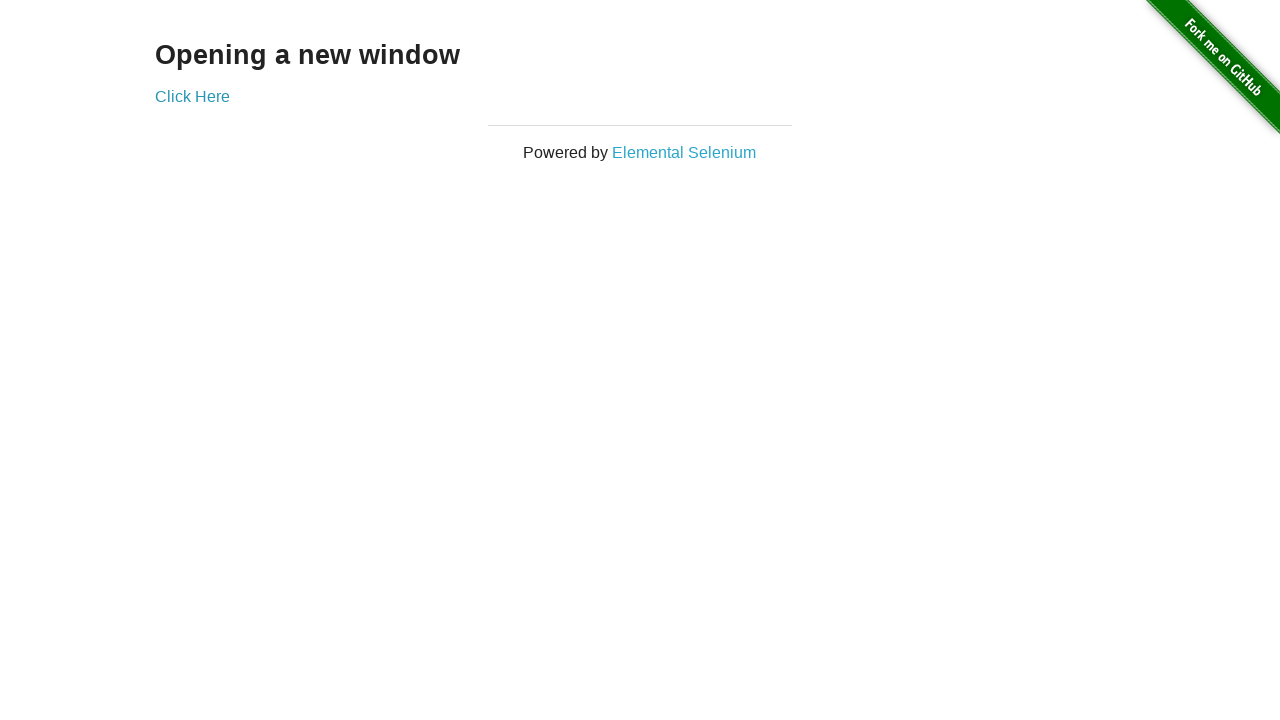

Printed both window titles for verification
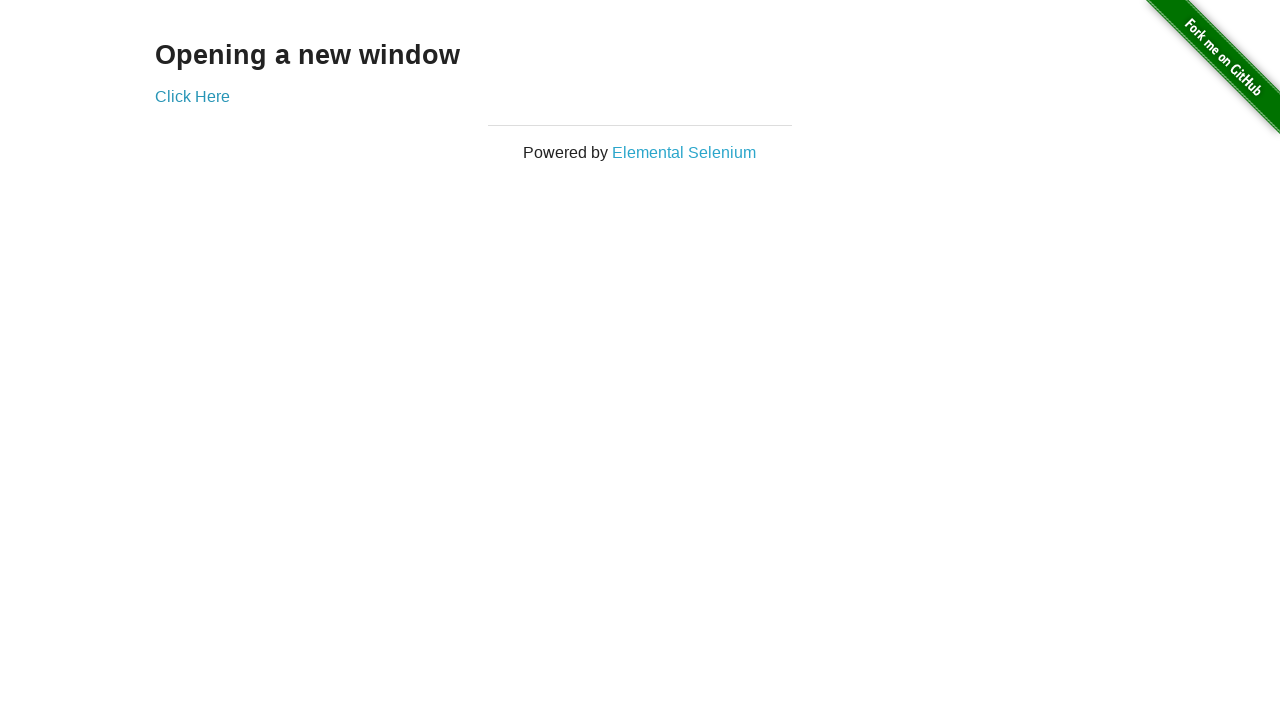

Closed the new window
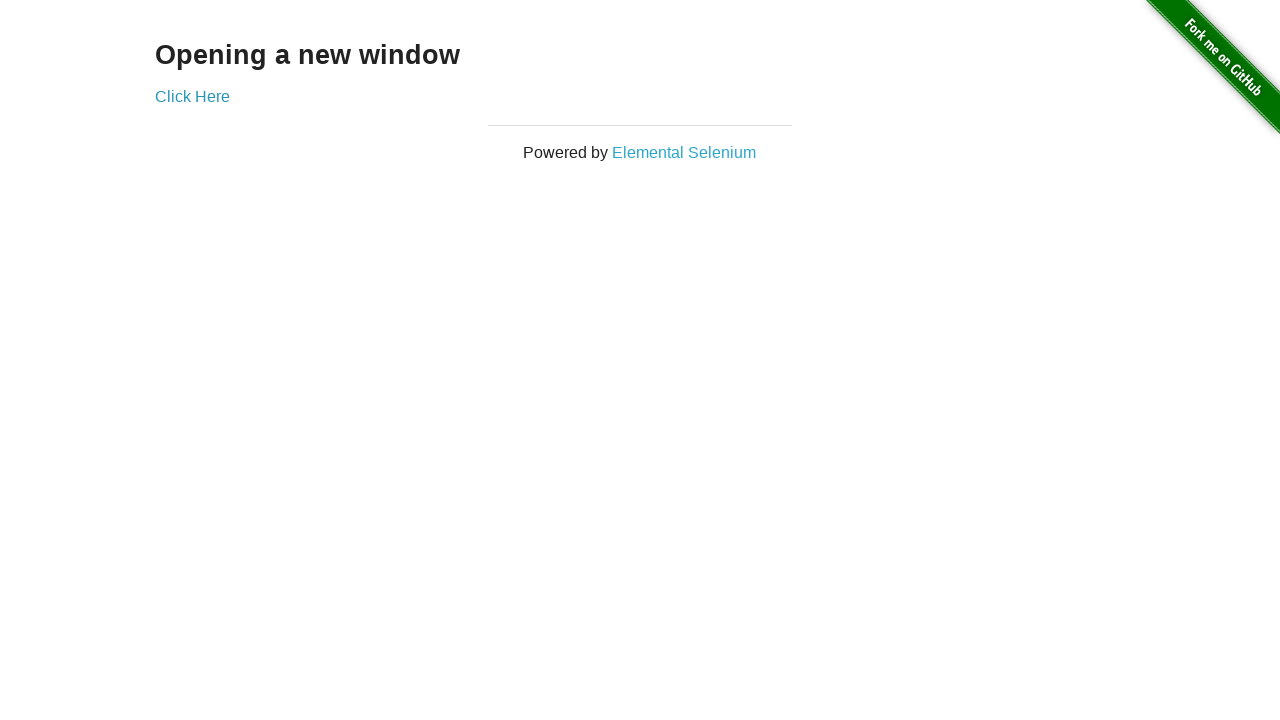

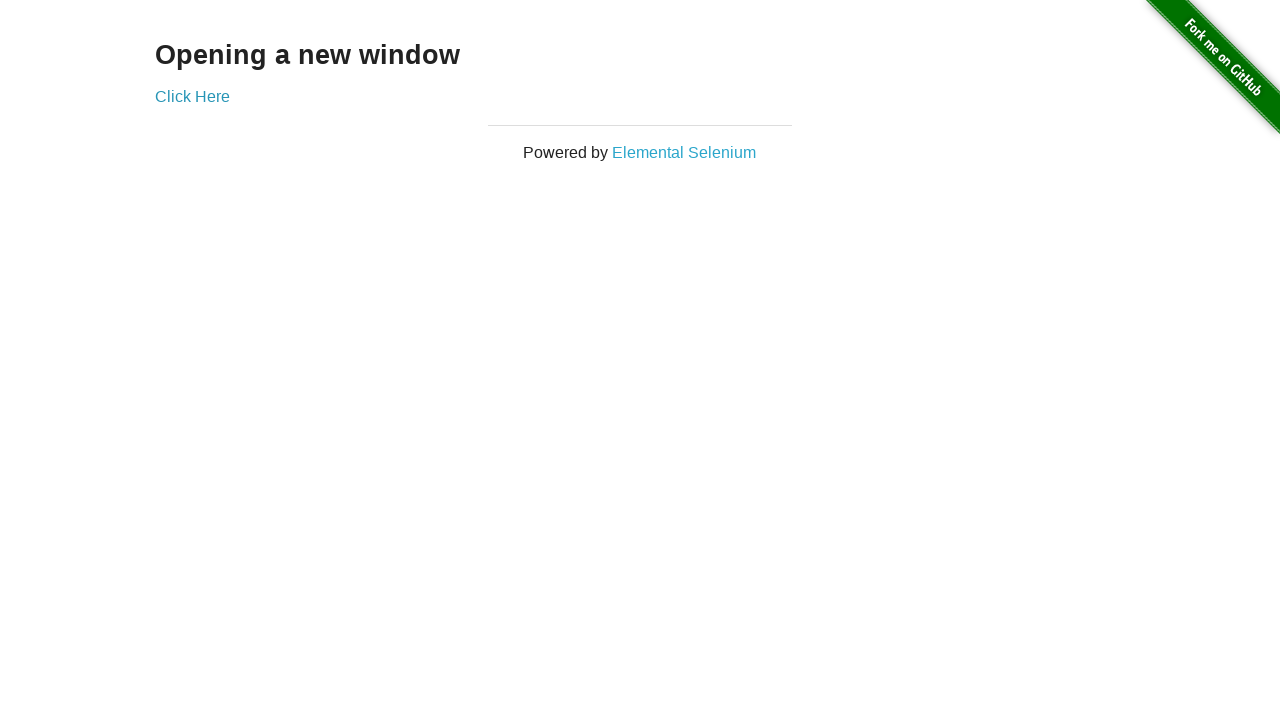